Navigates to PolicyBazaar website, hovers over the insurance products menu to reveal dropdown, and verifies that health insurance plans are displayed

Starting URL: https://www.policybazaar.com/

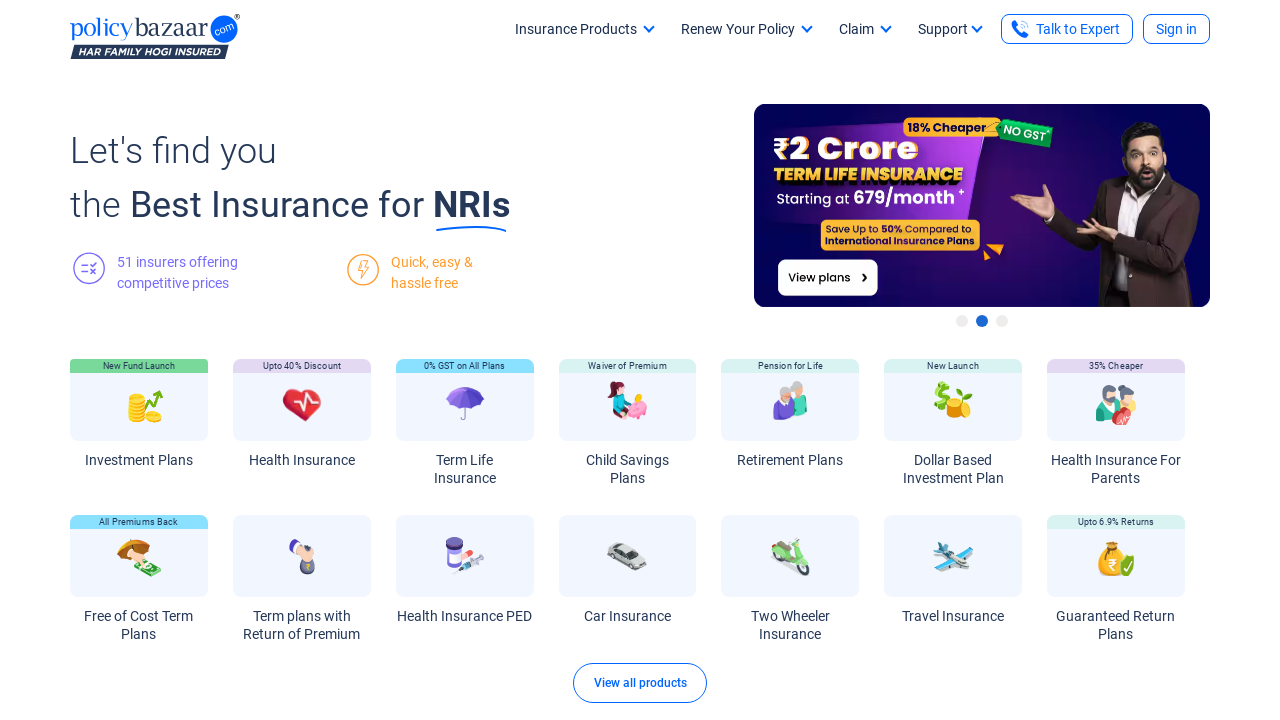

Hovered over insurance products menu arrow to reveal dropdown at (649, 27) on xpath=//i[@class='arrow']
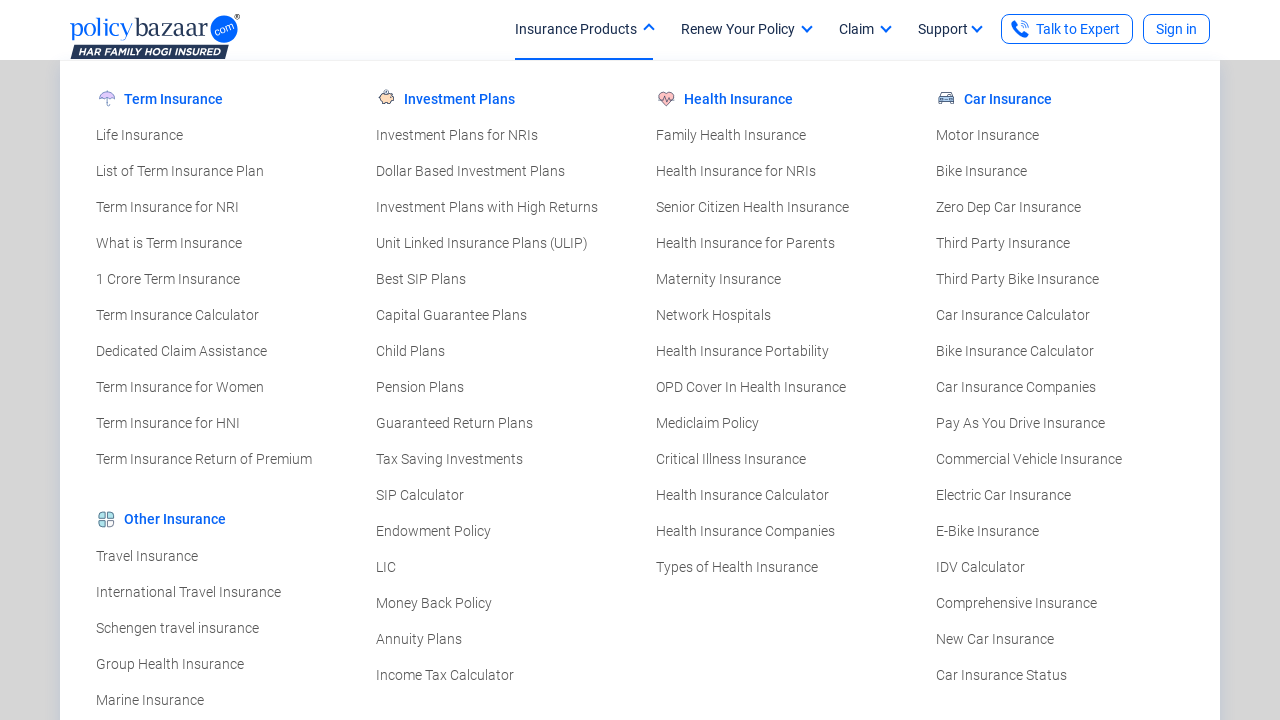

Waited for insurance plans to appear in dropdown menu
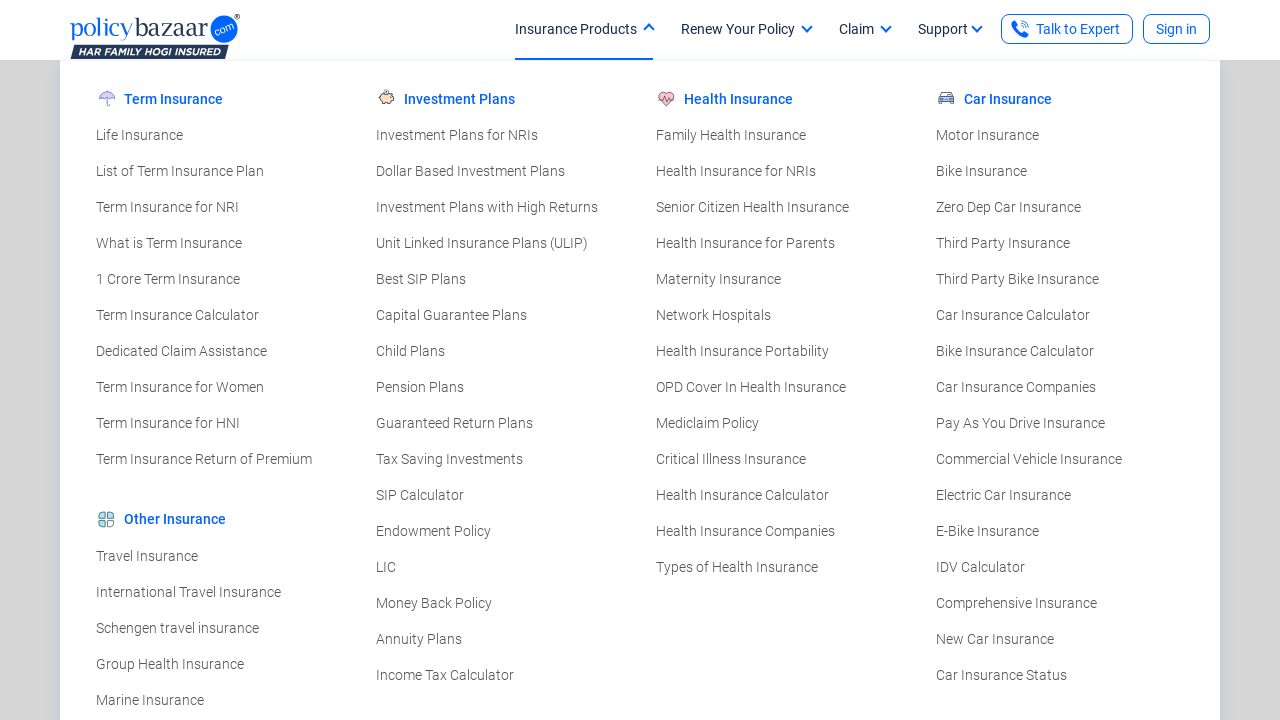

Retrieved list of insurance plans from dropdown
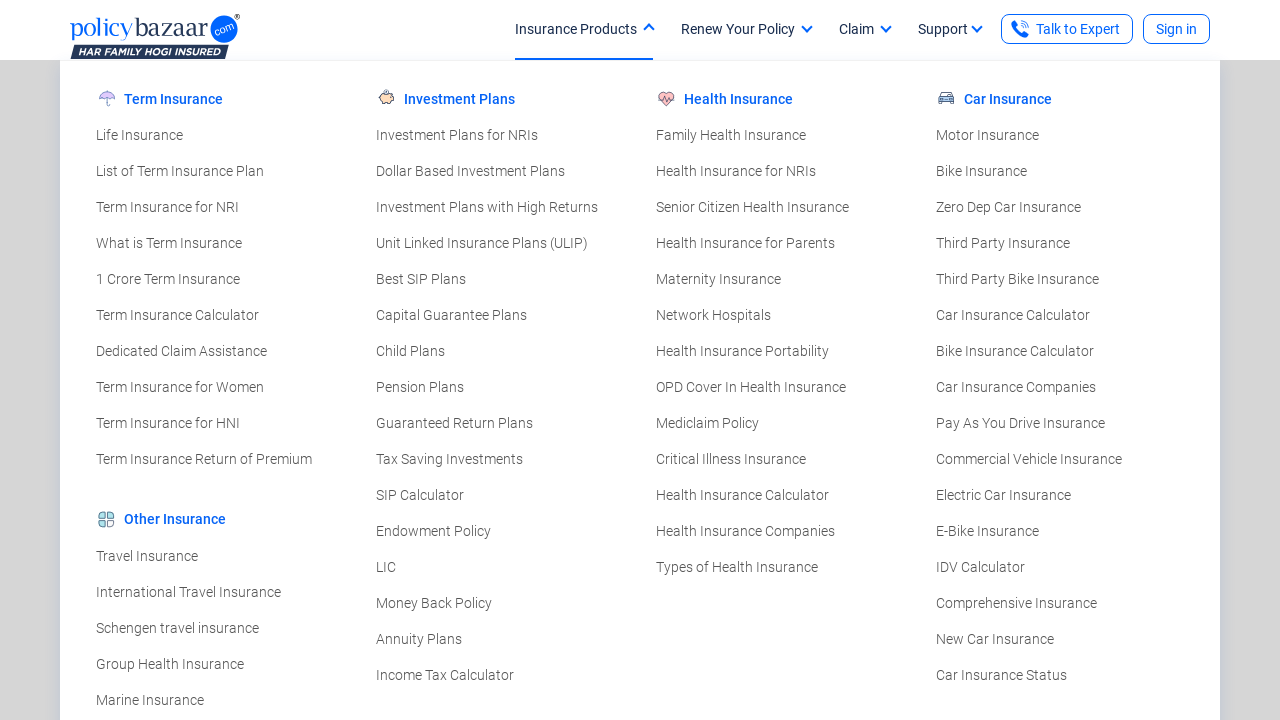

Verified that health insurance plans are displayed in dropdown
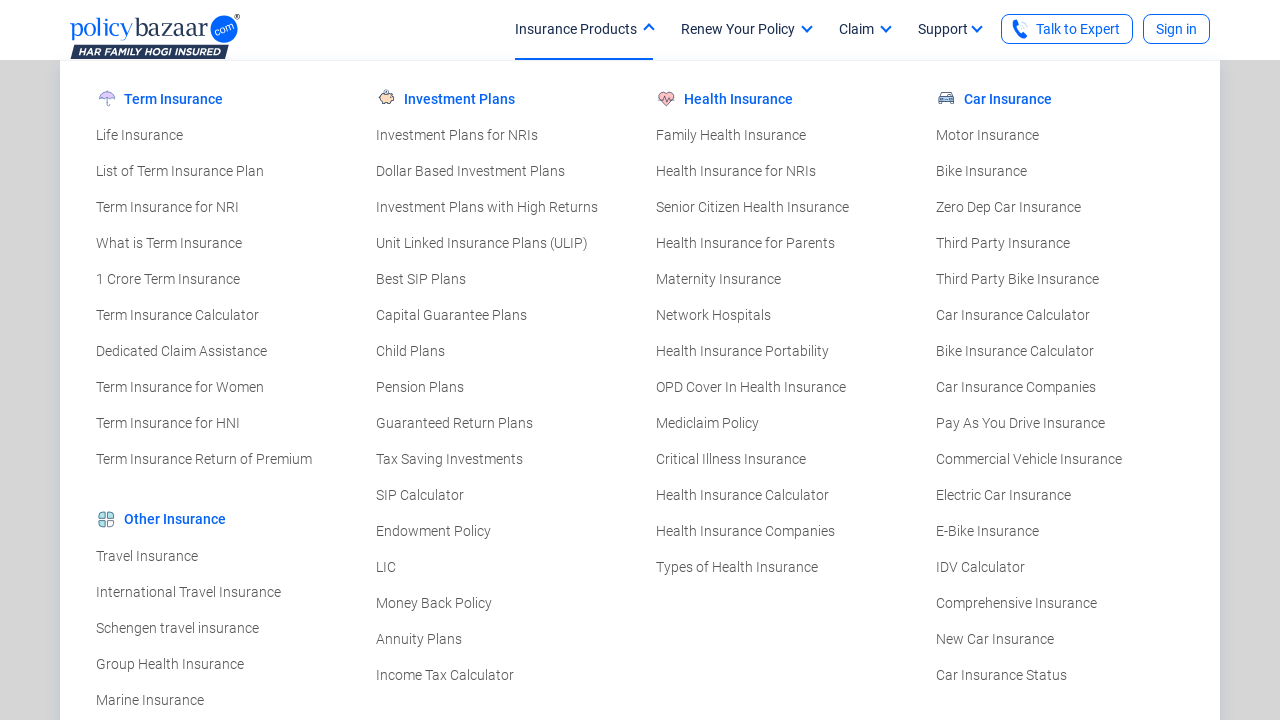

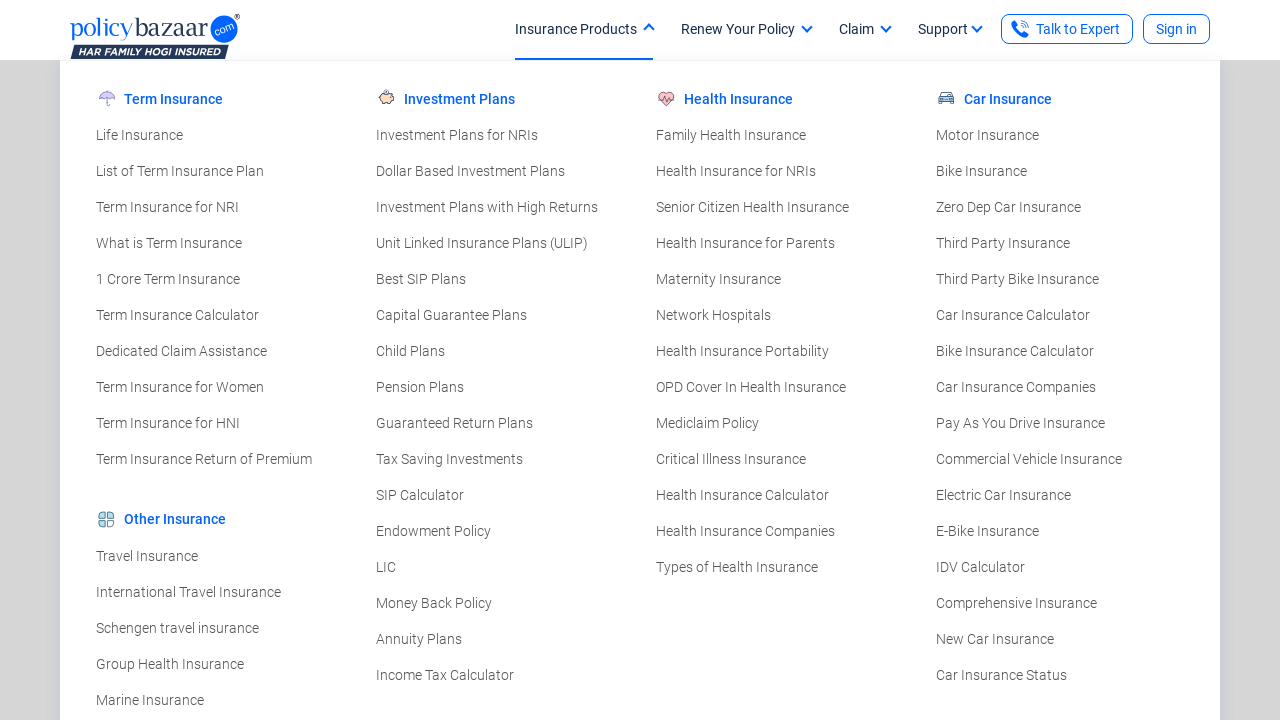